Tests dynamic loading with explicit wait, clicks start button and uses explicit wait for finish element to be displayed, then verifies "Hello World!" text.

Starting URL: http://the-internet.herokuapp.com/dynamic_loading/2

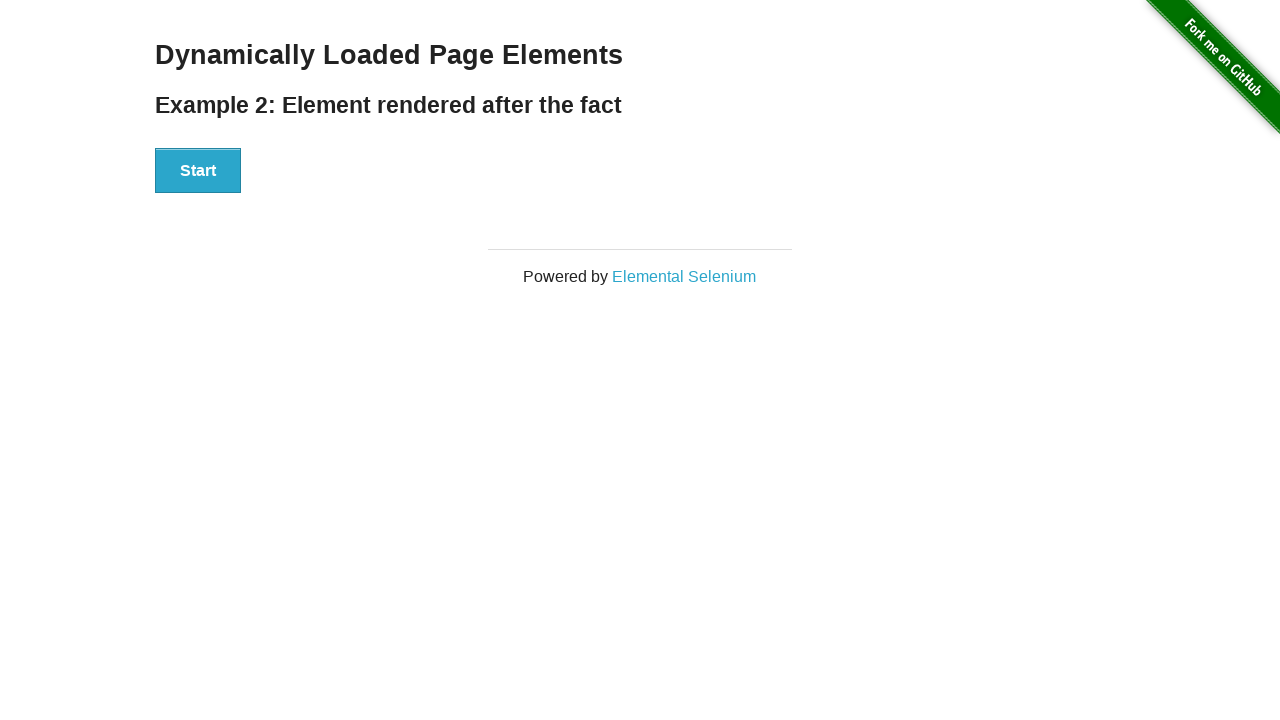

Clicked start button to trigger dynamic loading at (198, 171) on #start button
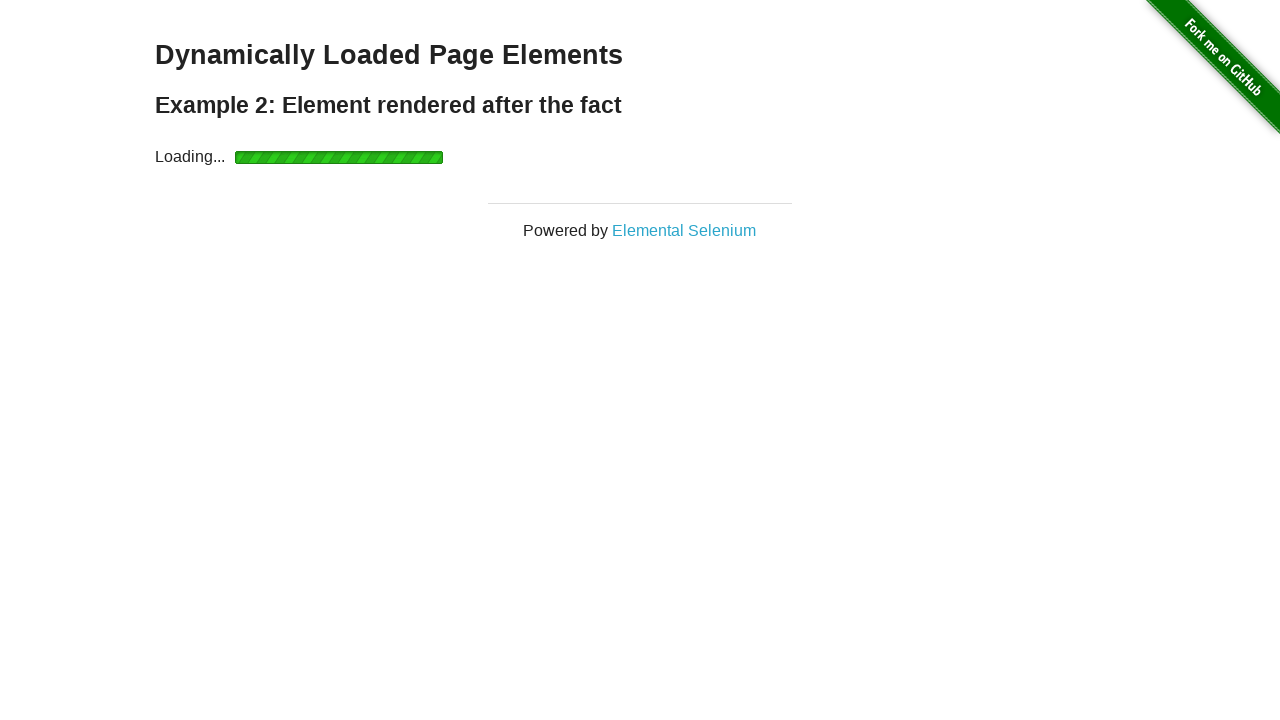

Waited for finish element to become visible with explicit wait
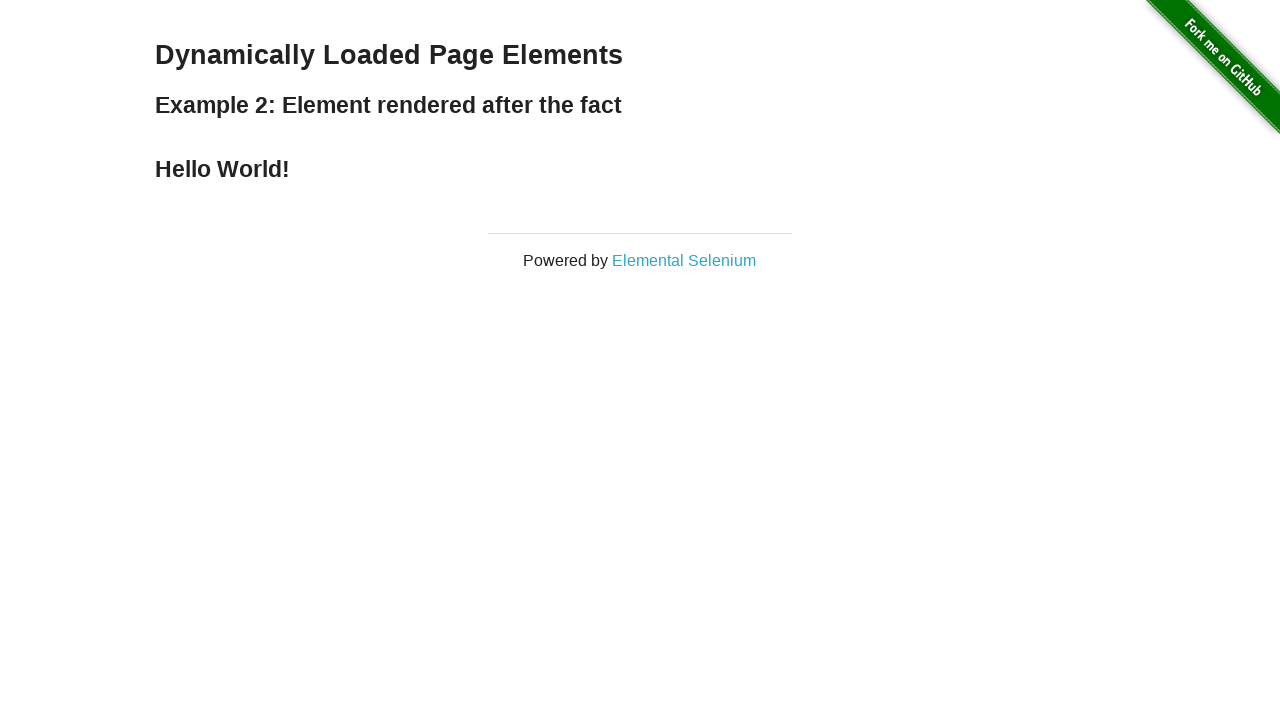

Retrieved text content from finish element
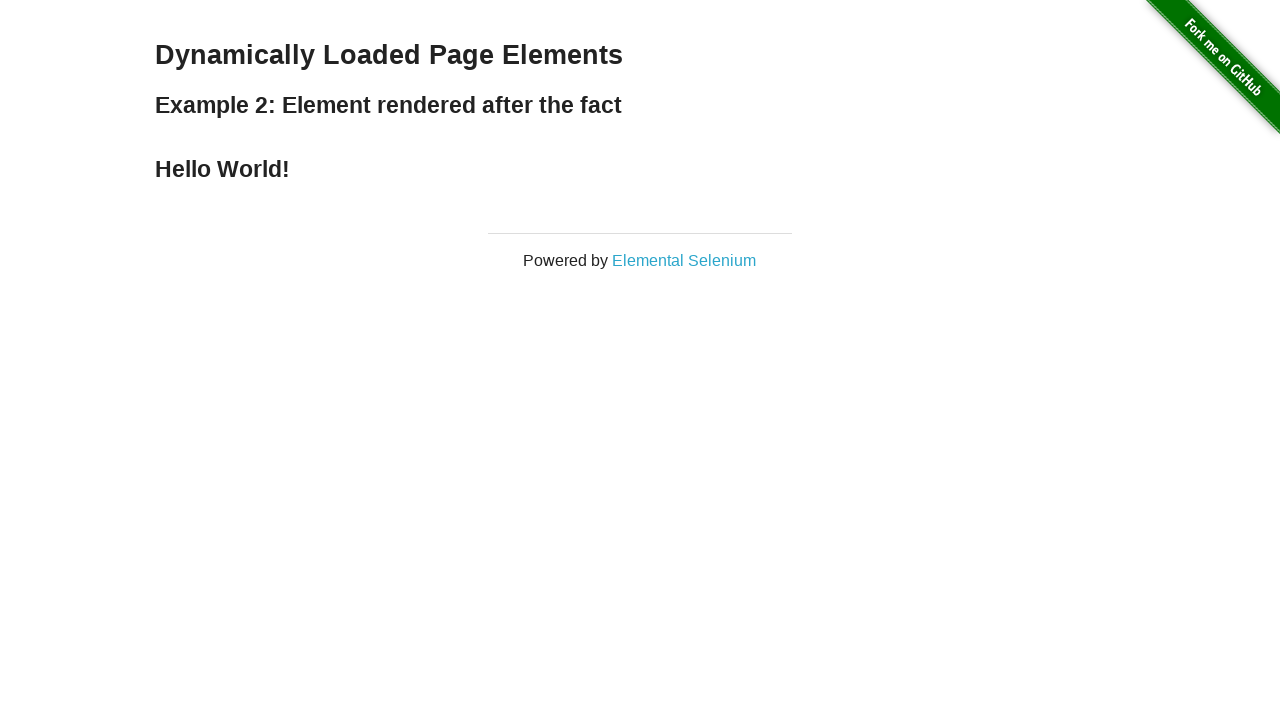

Verified that finish element contains 'Hello World!' text
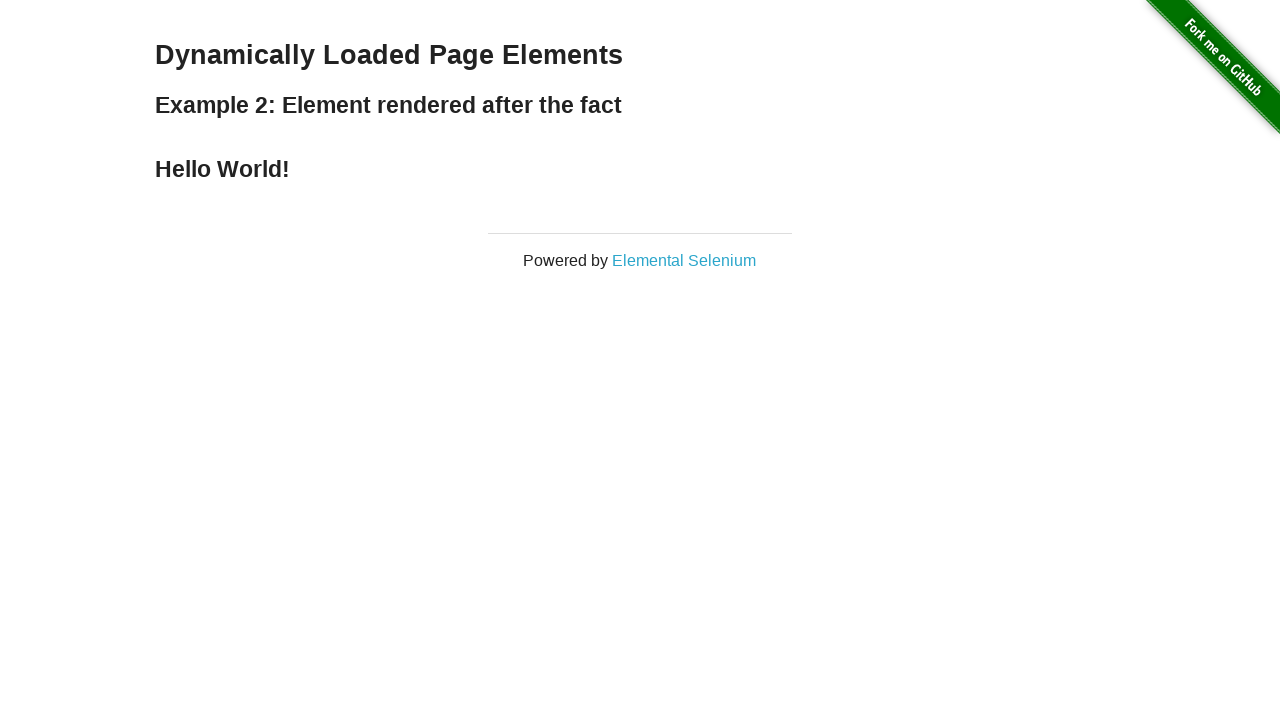

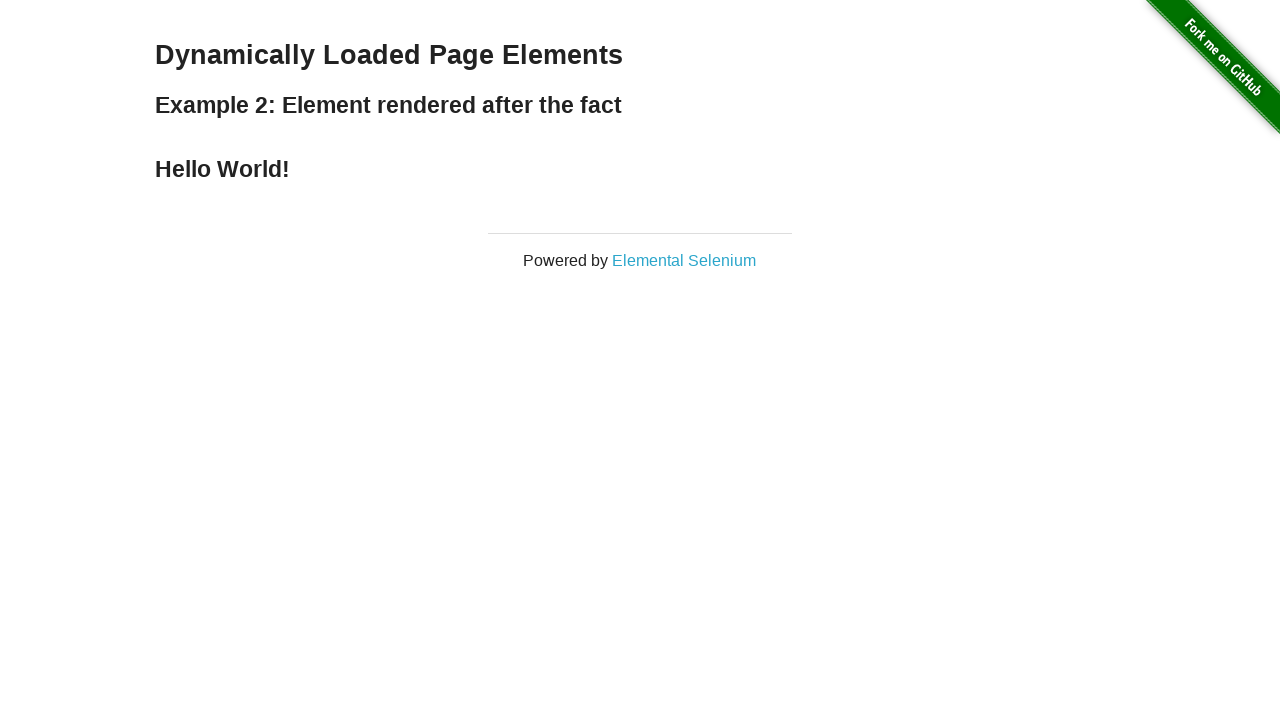